Tests a simple registration form by filling in first name, last name, email, and phone number fields, then submitting the form and handling the confirmation alert.

Starting URL: https://v1.training-support.net/selenium/simple-form

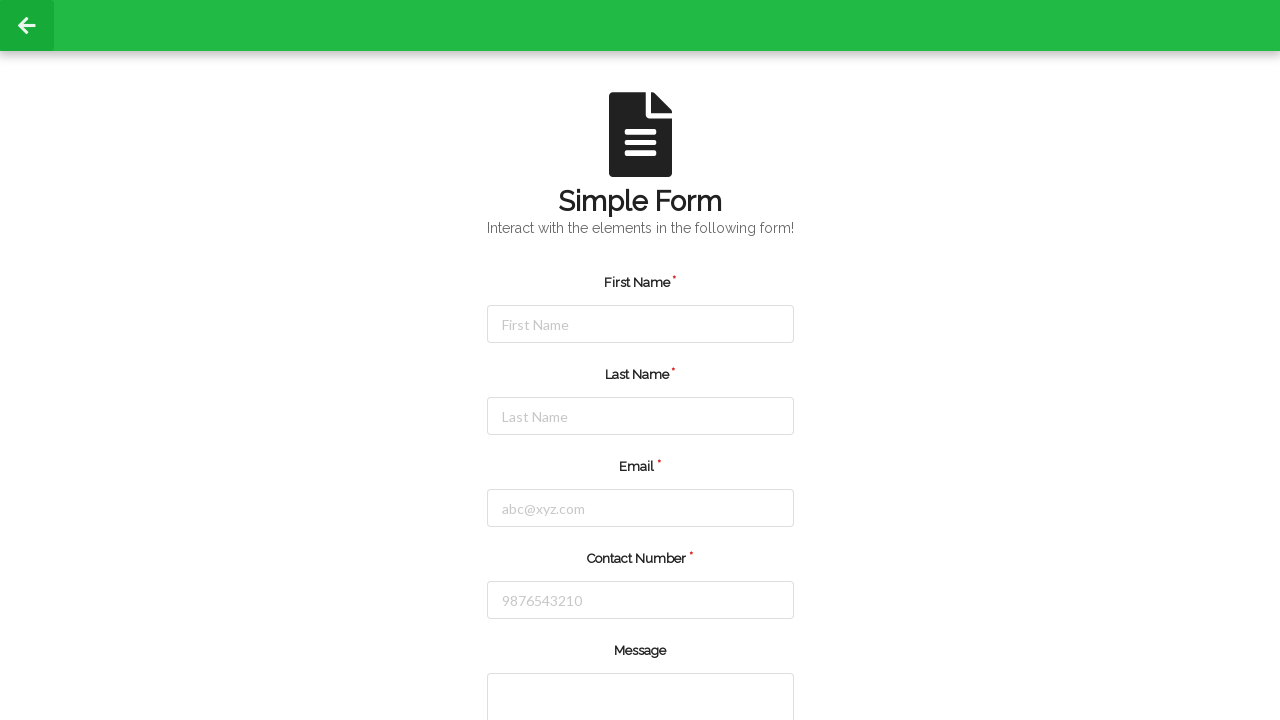

Filled first name field with 'Jennifer' on #firstName
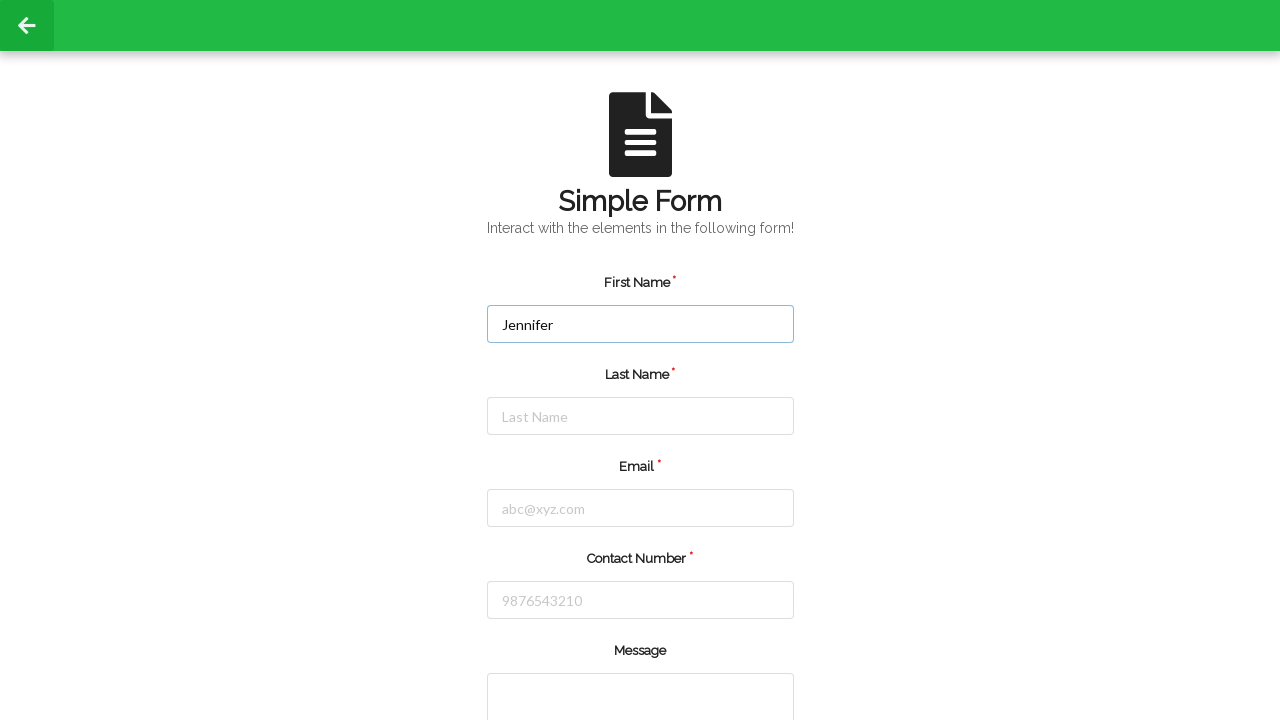

Filled last name field with 'Martinez' on #lastName
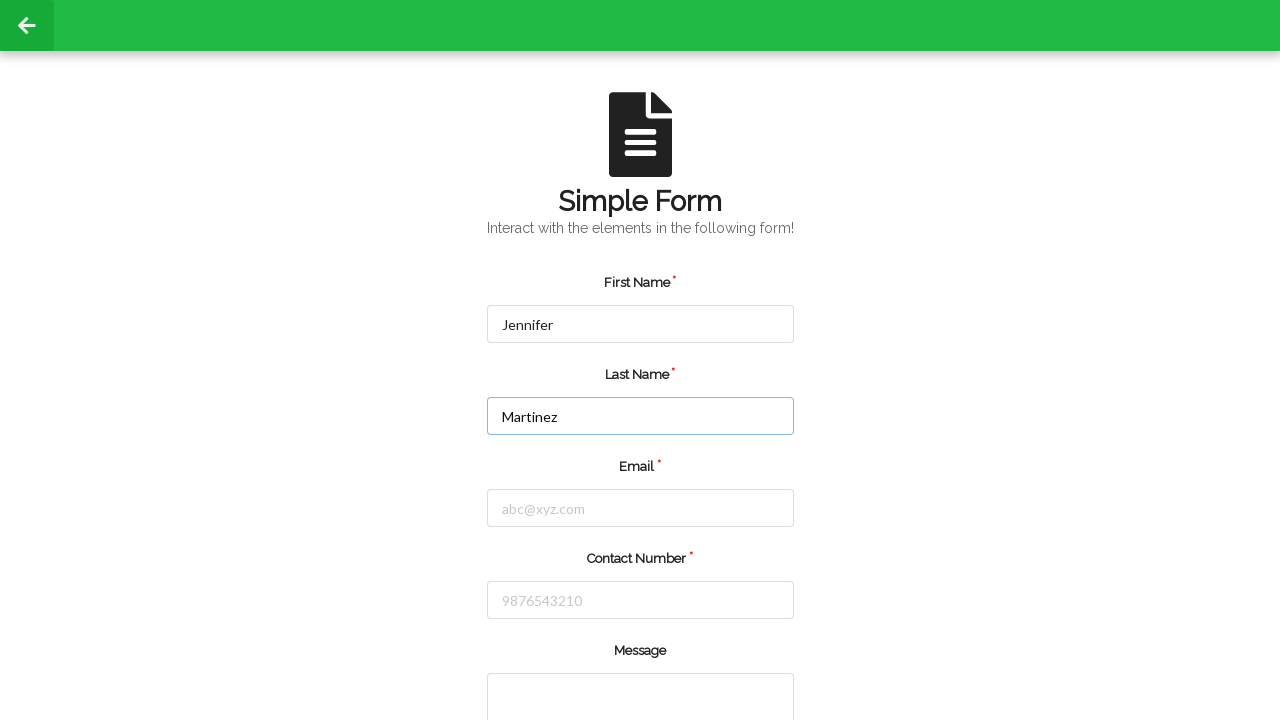

Filled email field with 'jennifer.martinez@example.com' on #email
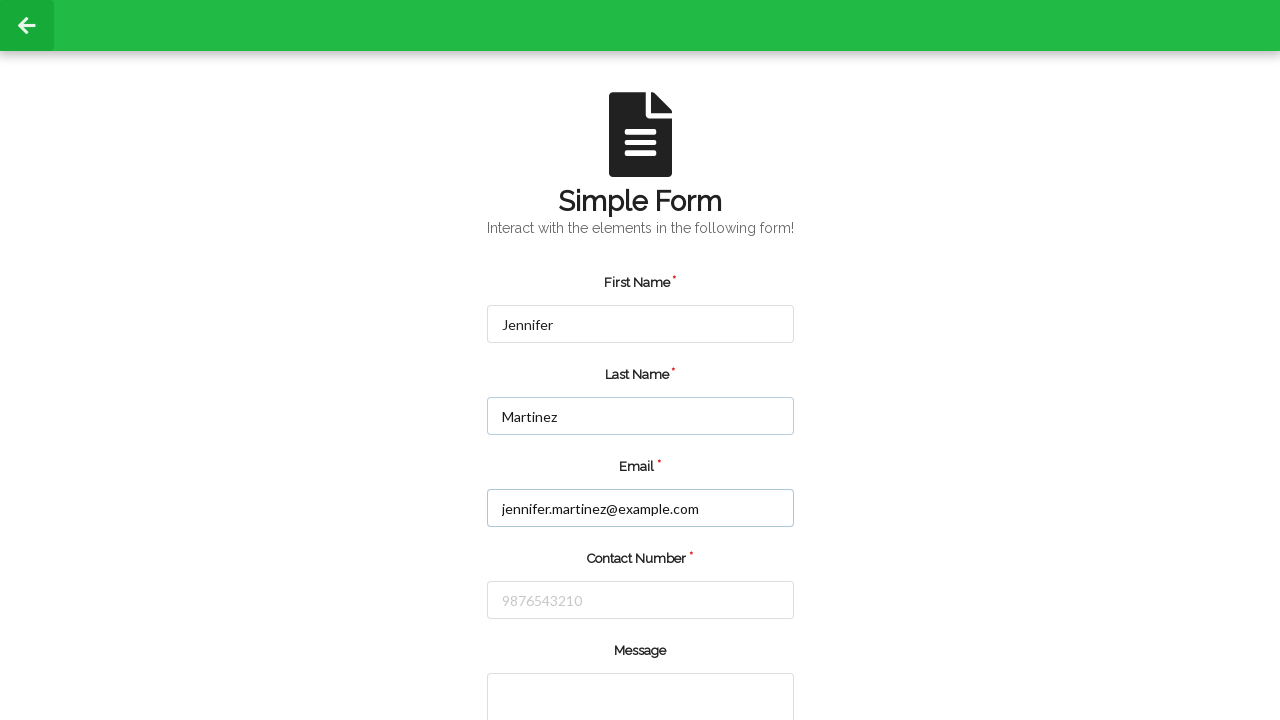

Filled phone number field with '5551234567' on input#number
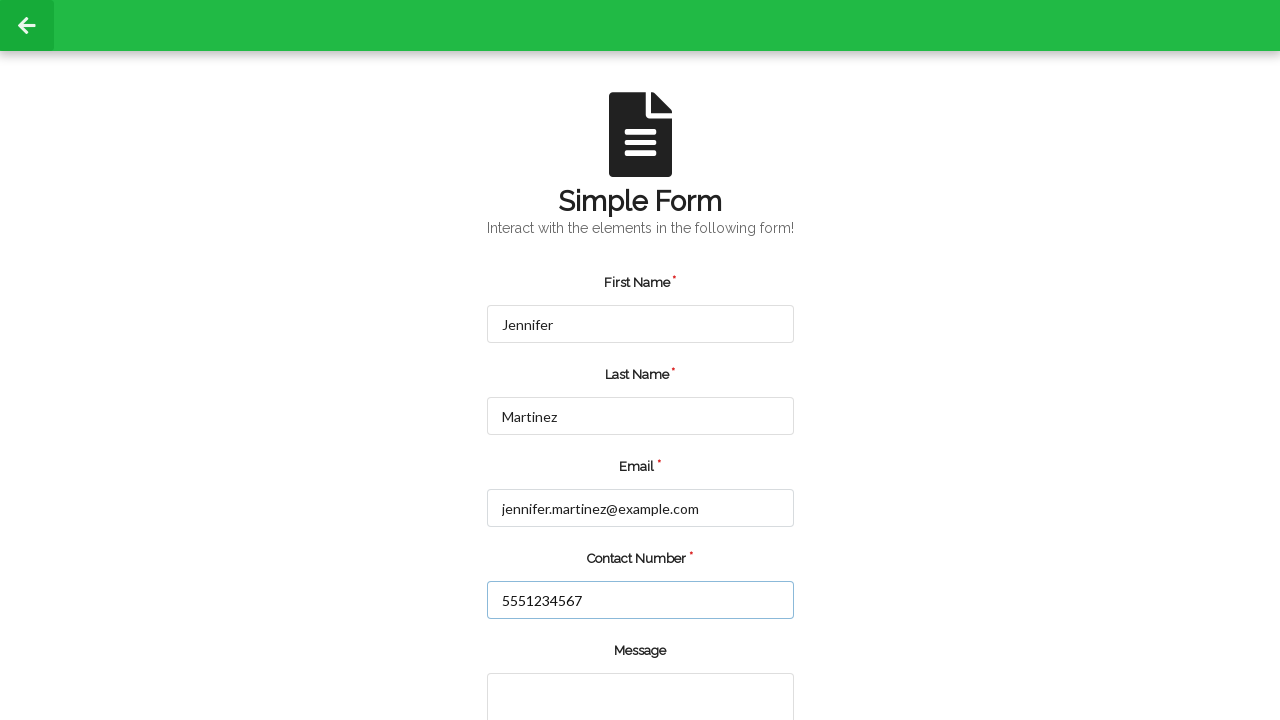

Clicked the submit button at (558, 660) on input.green
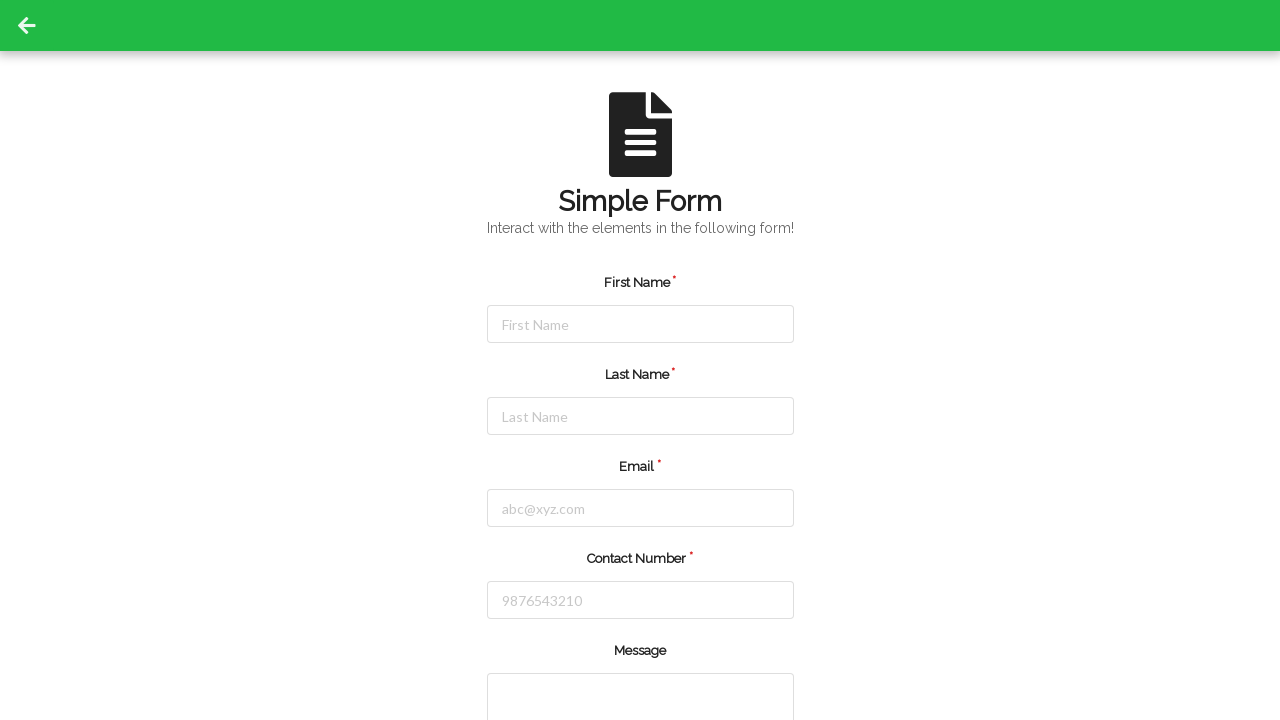

Set up dialog handler to accept alerts
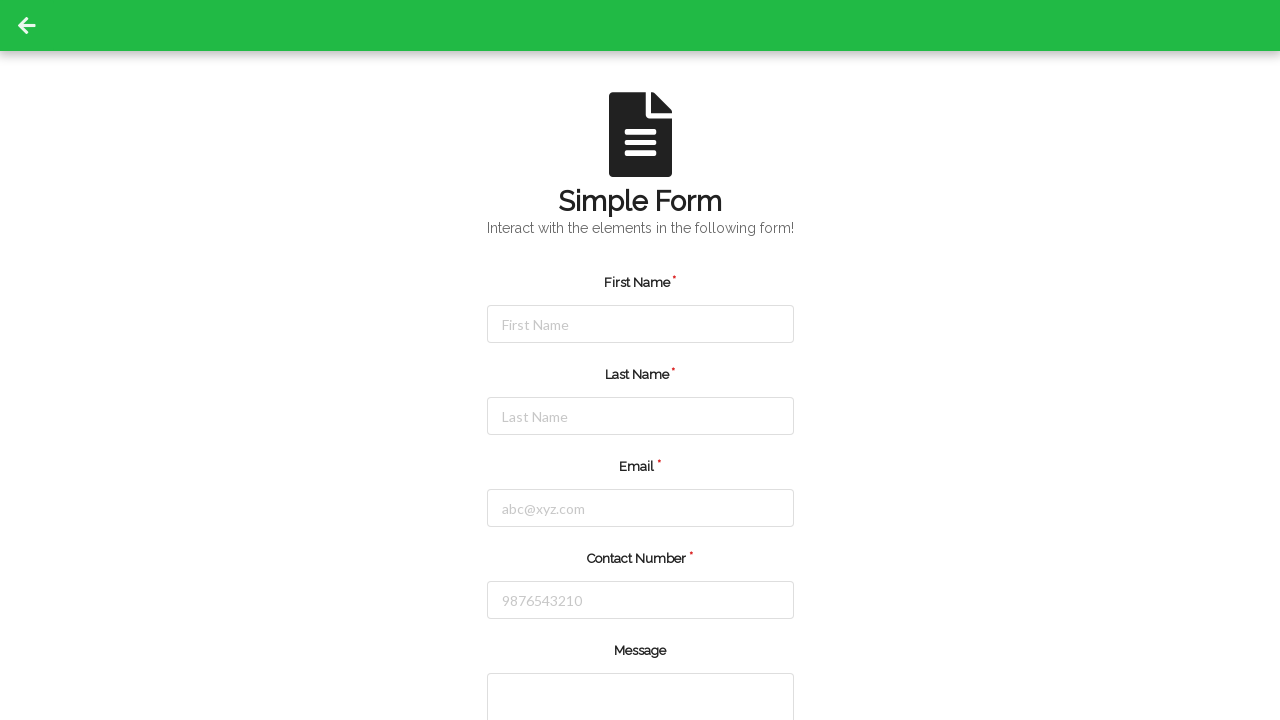

Waited for alert dialog to appear
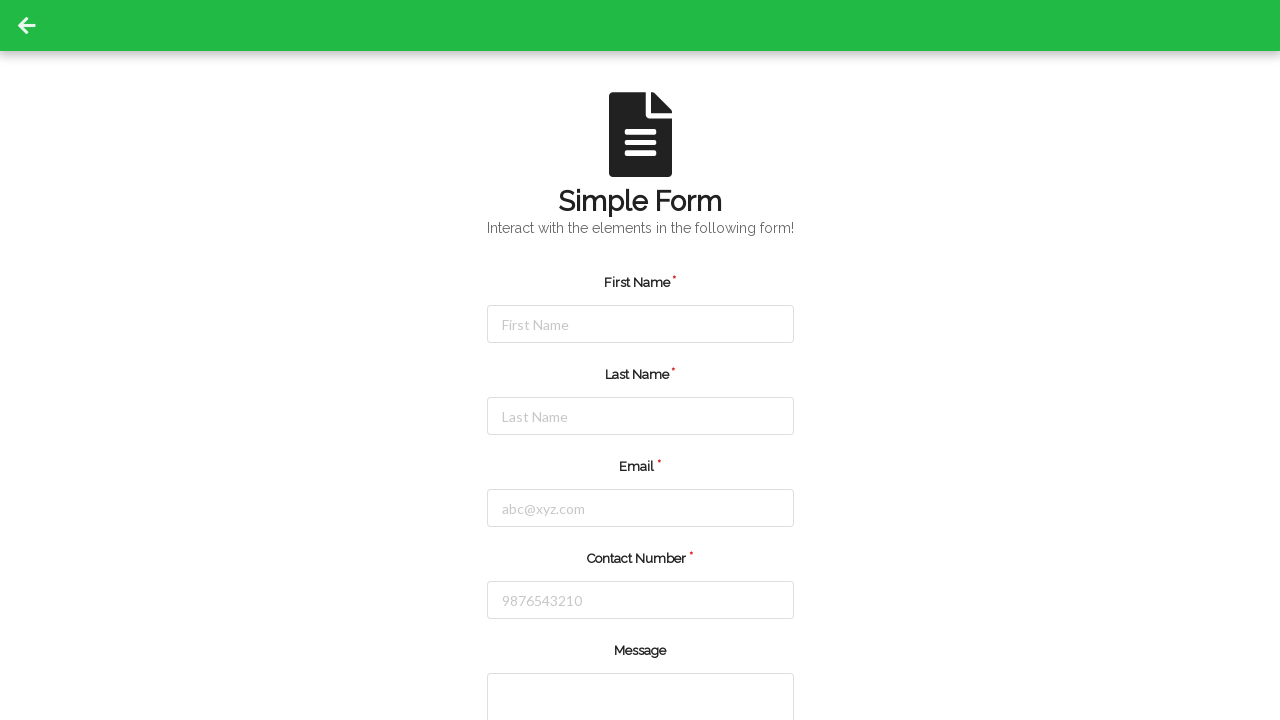

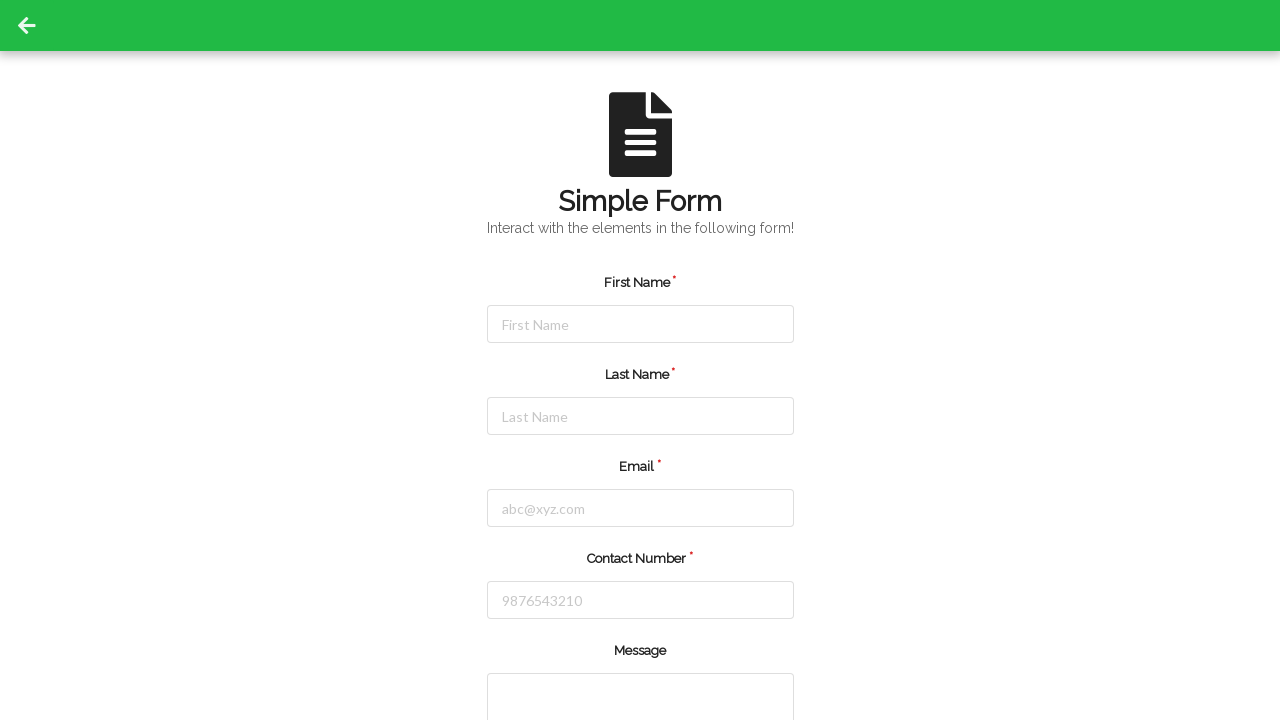